Tests handling a simple JavaScript alert by clicking a button that triggers an alert and then accepting it

Starting URL: https://demoqa.com/alerts

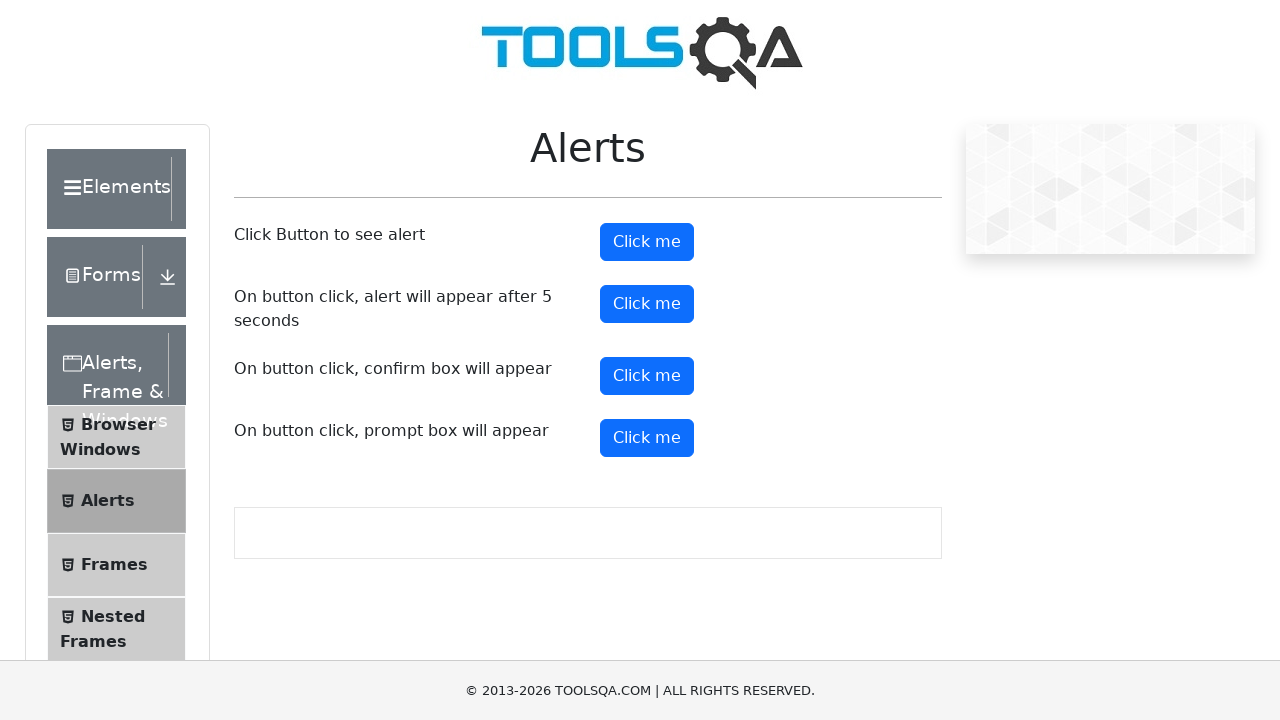

Clicked button to trigger simple alert at (647, 242) on #alertButton
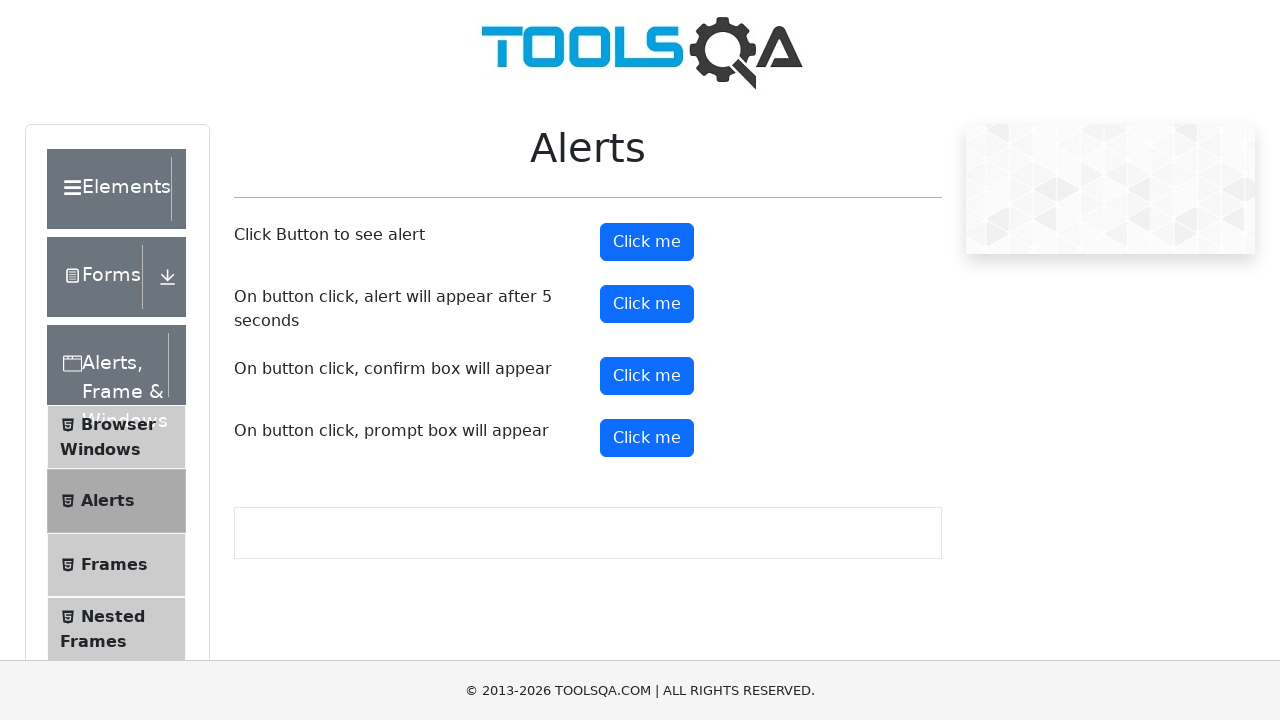

Set up dialog handler to accept alerts
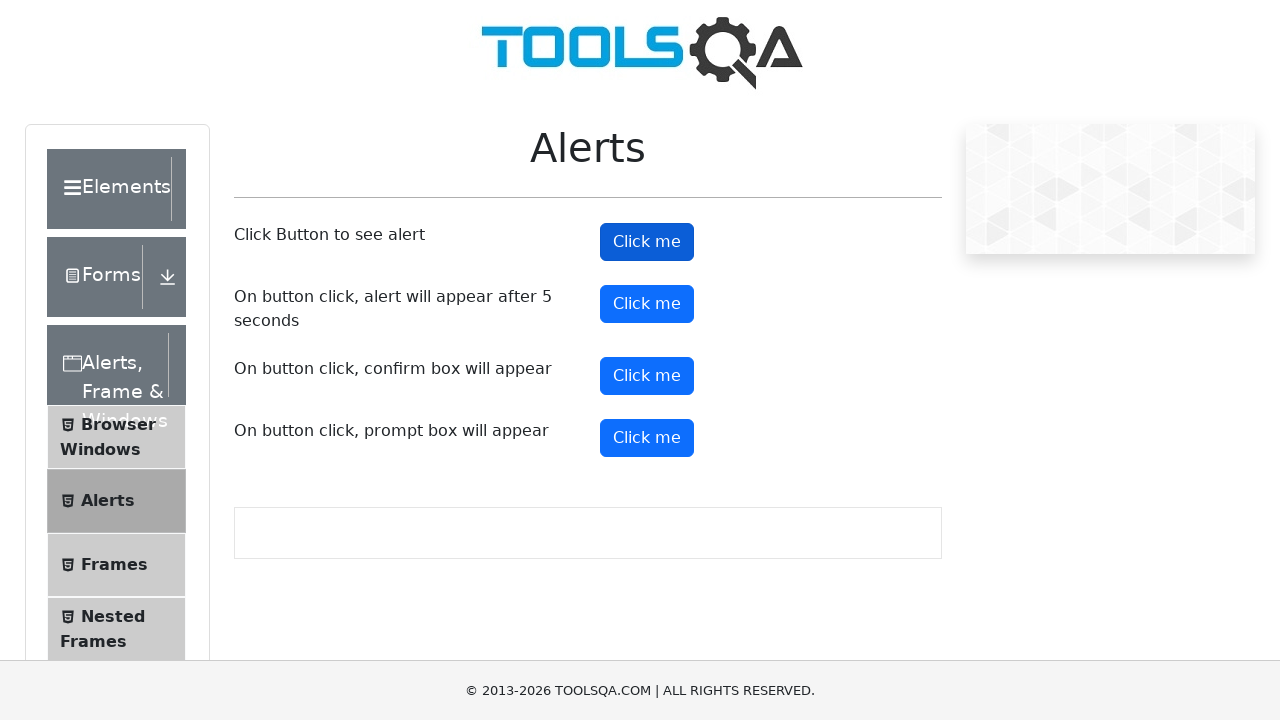

Clicked alert button and accepted the alert at (647, 242) on #alertButton
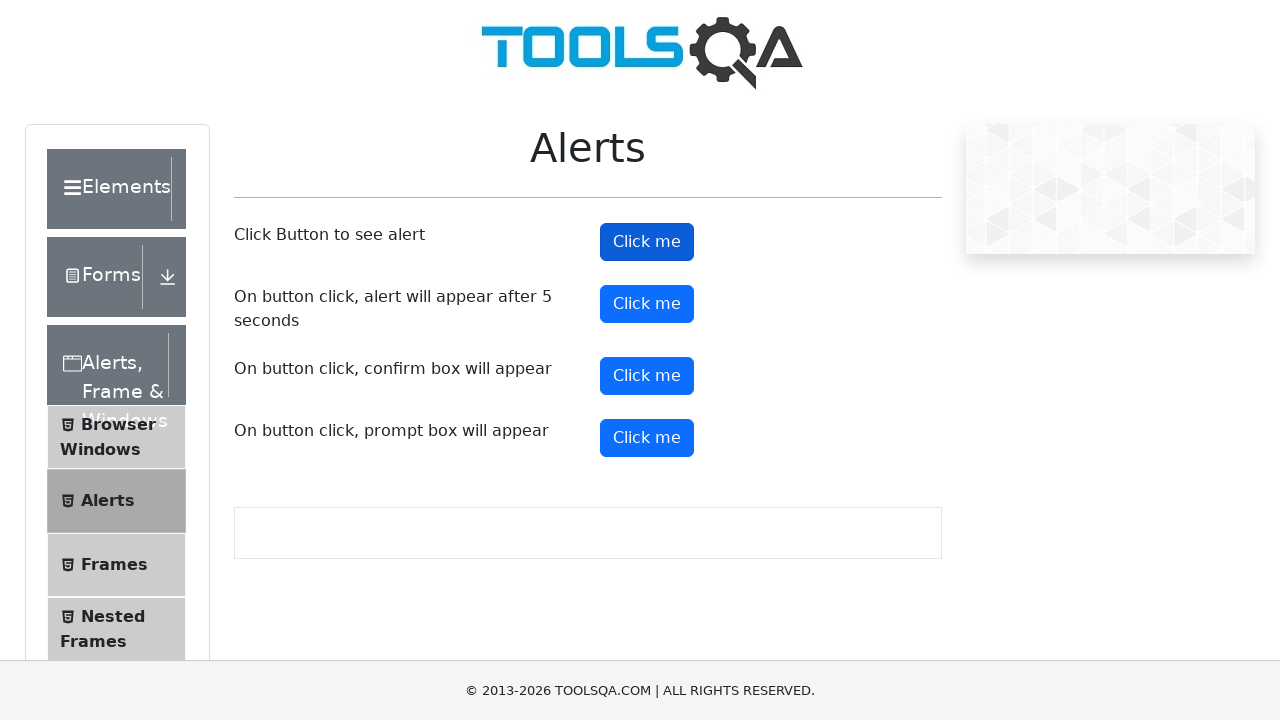

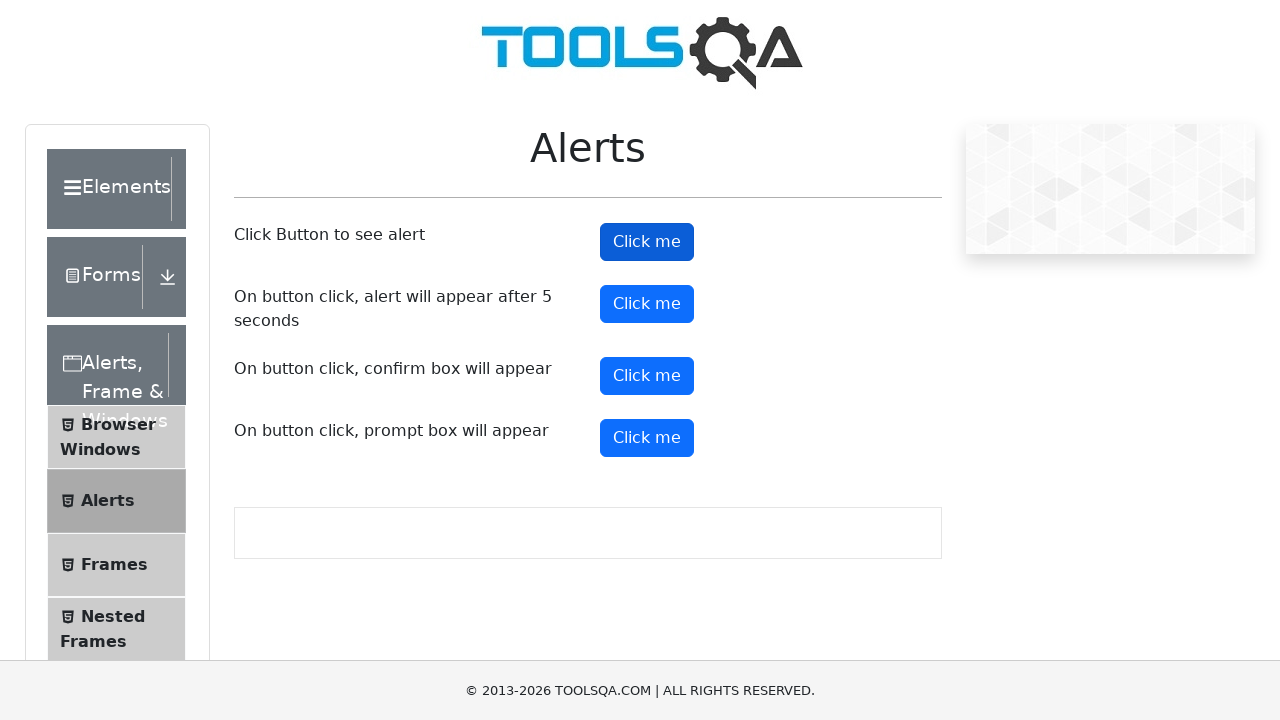